Tests table interaction functionality by waiting for the table to load, reading cell values, and clicking on a column header to sort the table.

Starting URL: https://training-support.net/webelements/tables

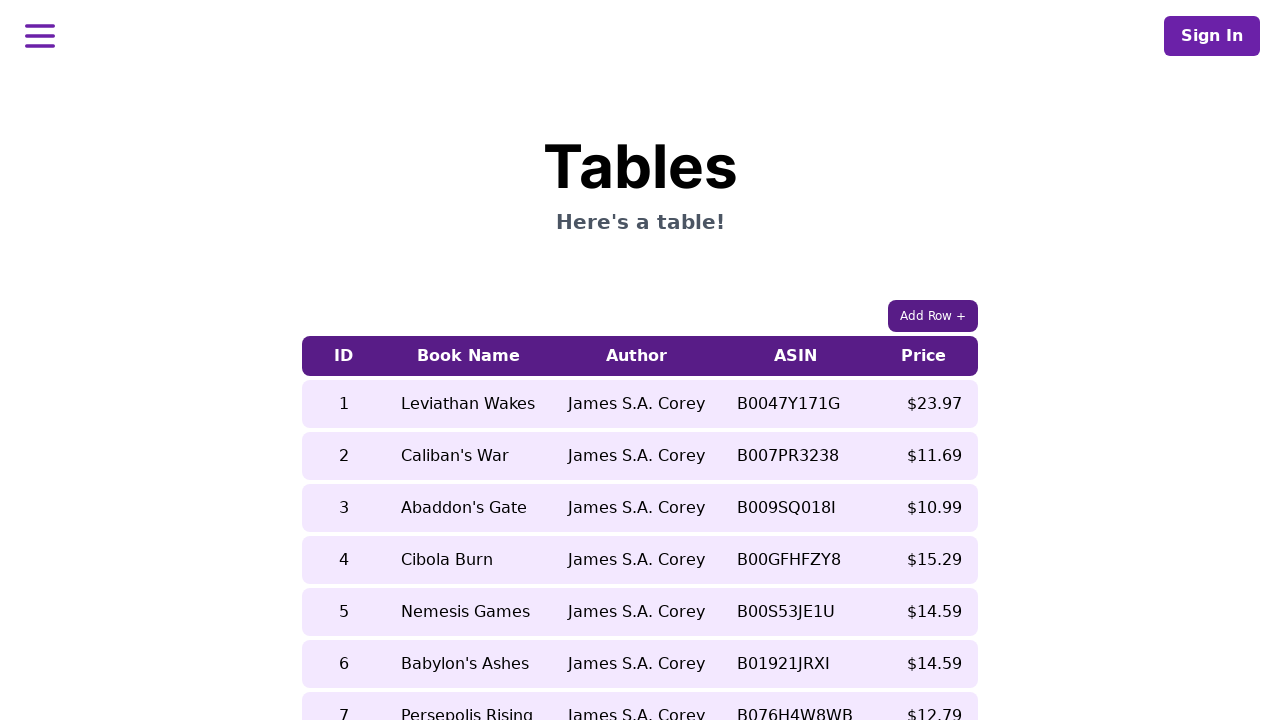

Waited for table with class 'table-auto' to load
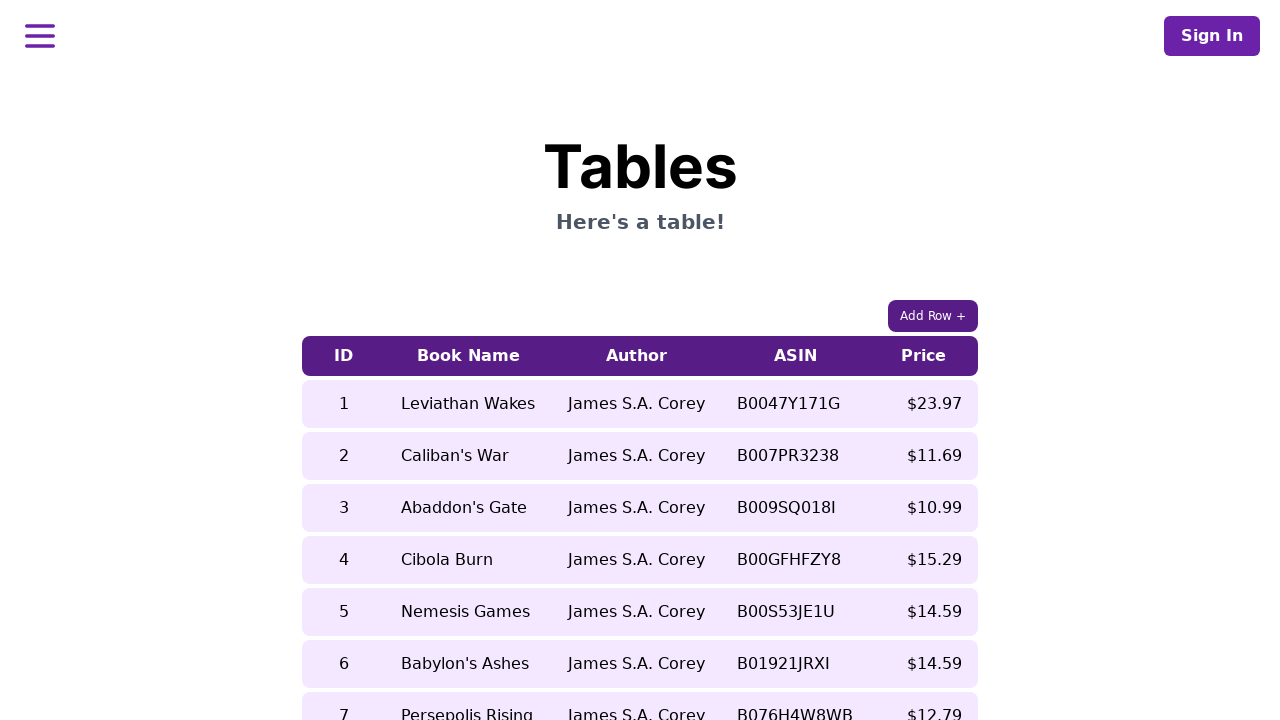

Waited for table header columns to be present
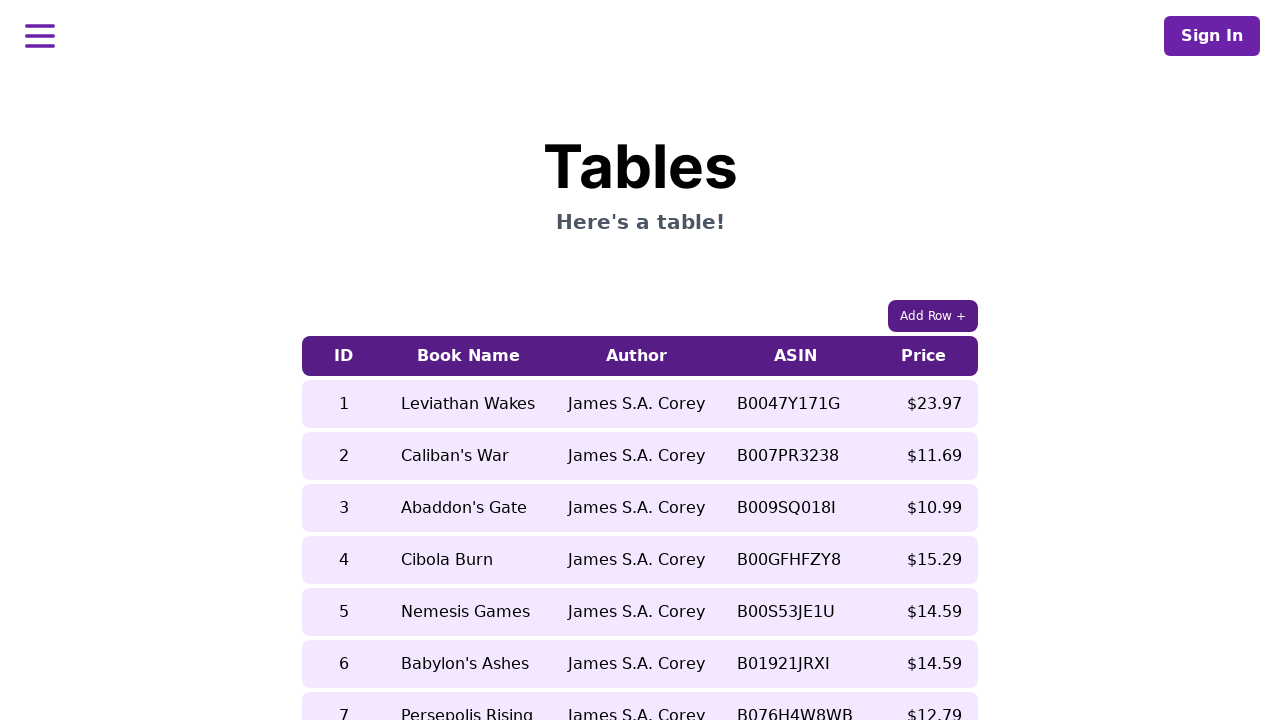

Waited for table body rows to be present
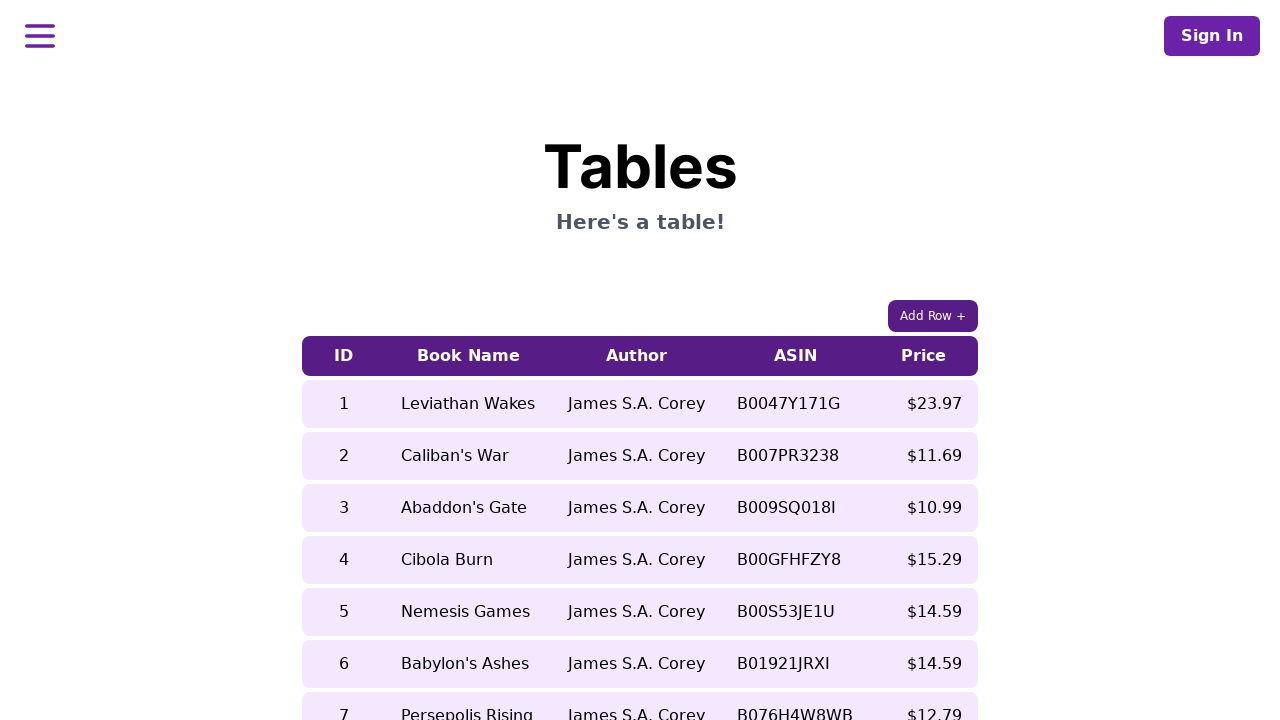

Verified book name cell exists in 5th row before sorting
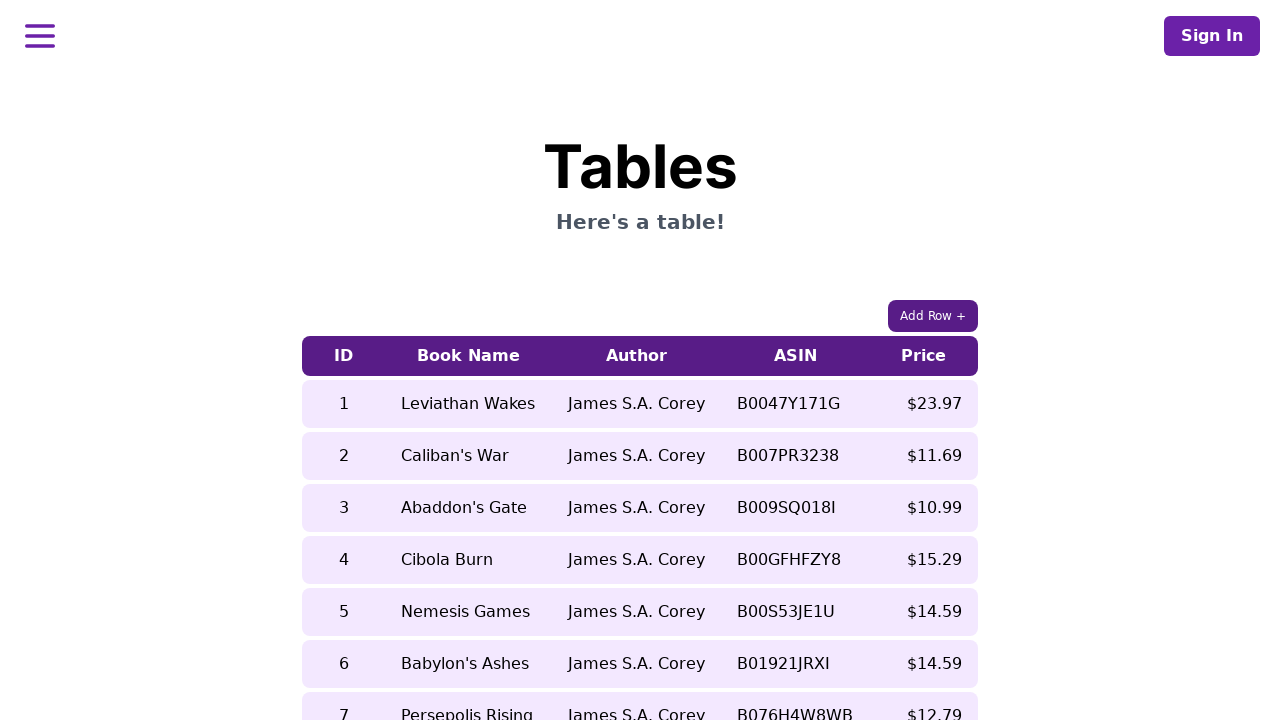

Clicked 5th column header to sort table at (924, 356) on xpath=//table[contains(@class, 'table-auto')]/thead/tr/th[5]
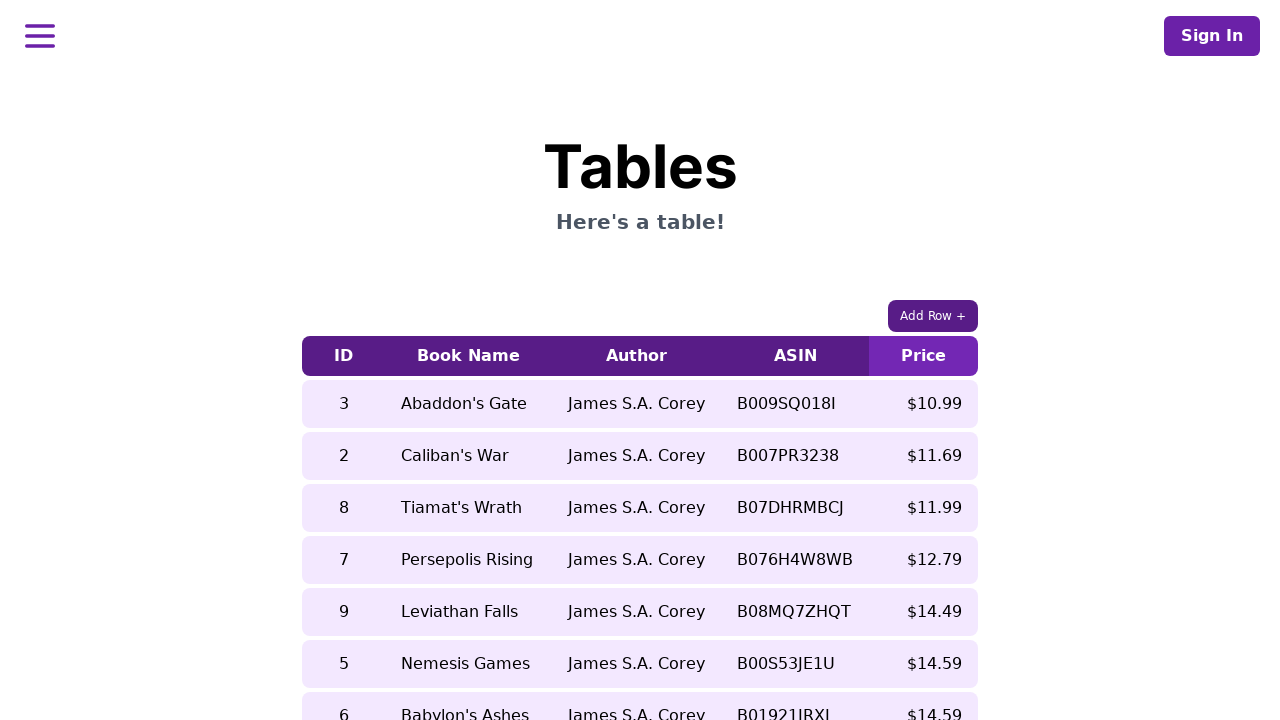

Waited for table to update after sorting
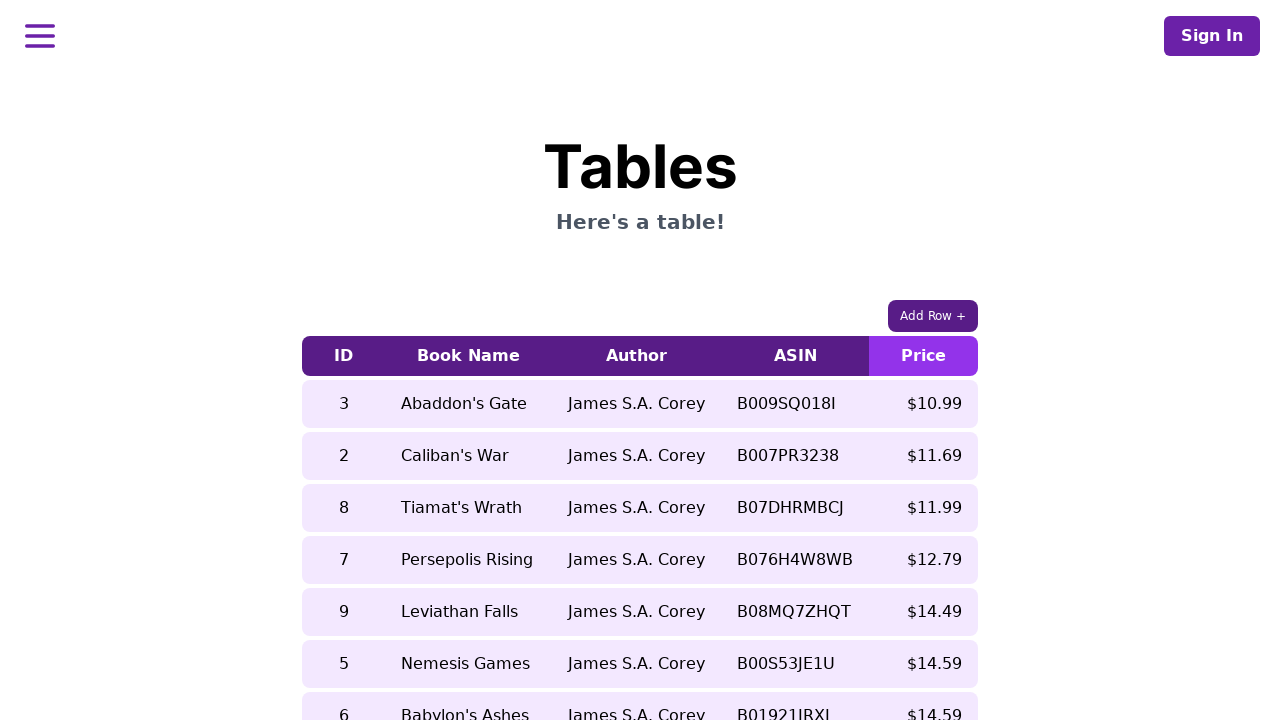

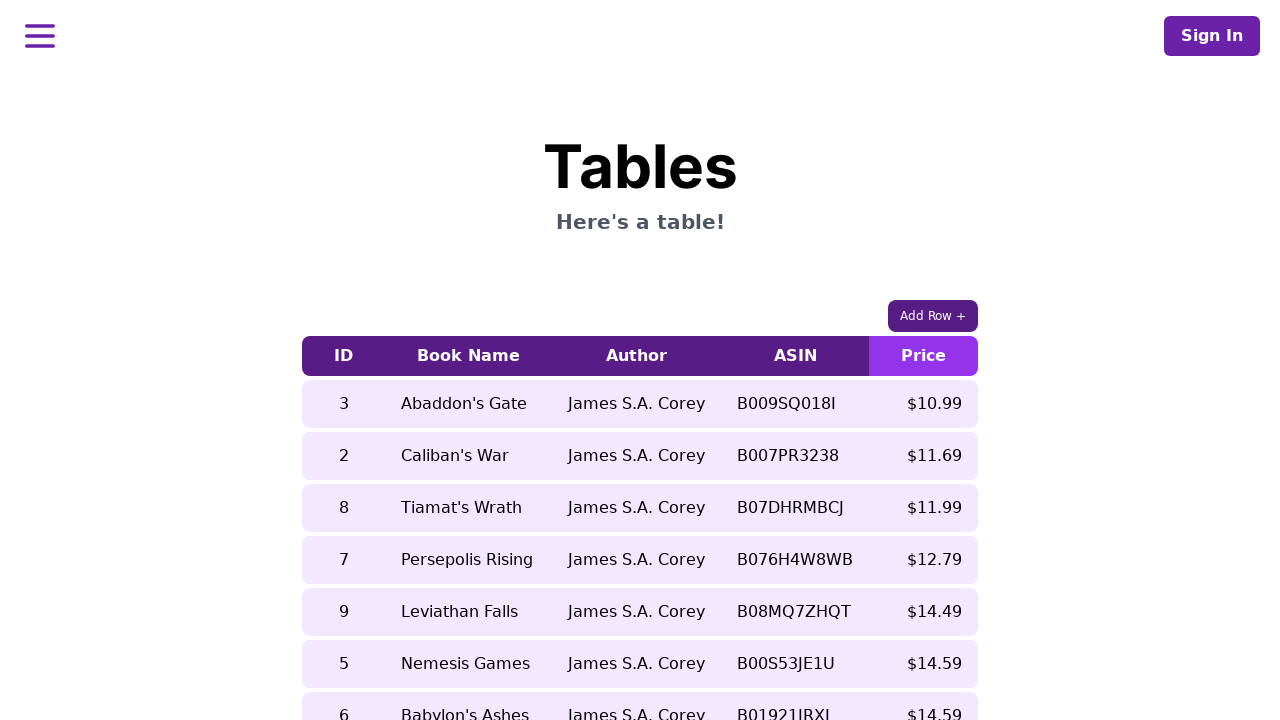